Navigates to a locators example page and verifies the text content of an element with class 'unbelievable'

Starting URL: https://kristinek.github.io/site/examples/locators

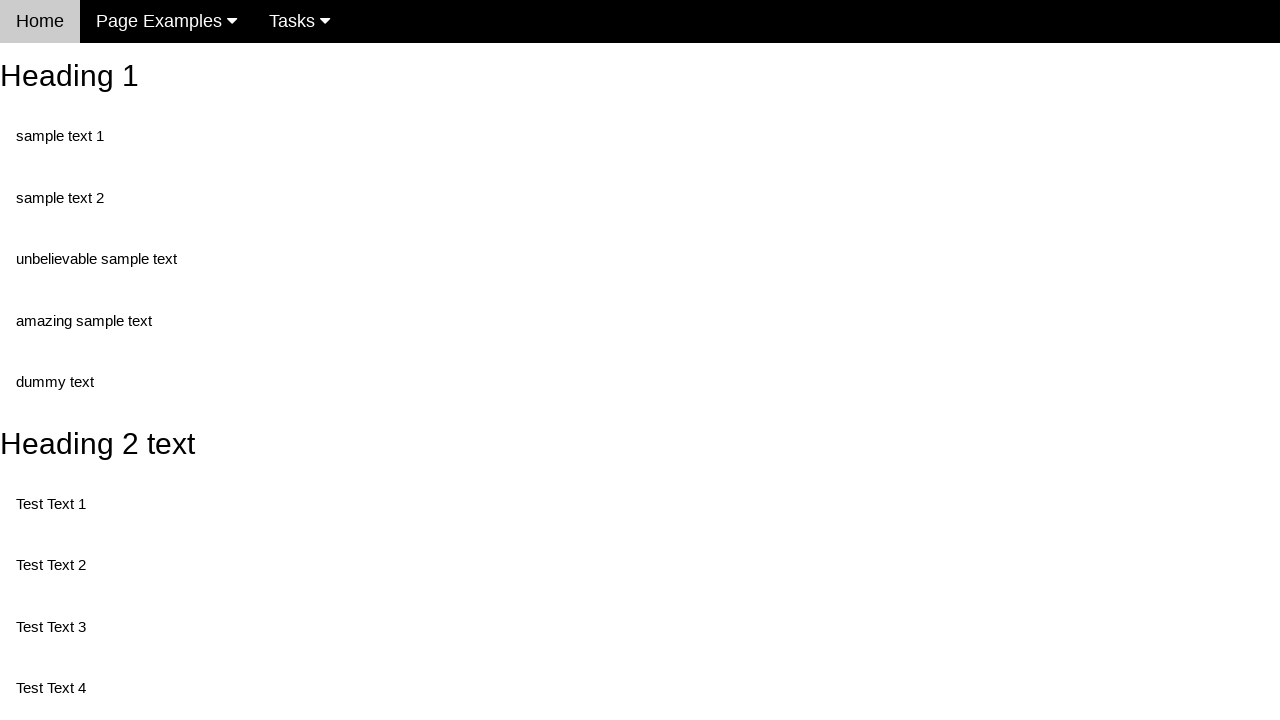

Navigated to locators example page
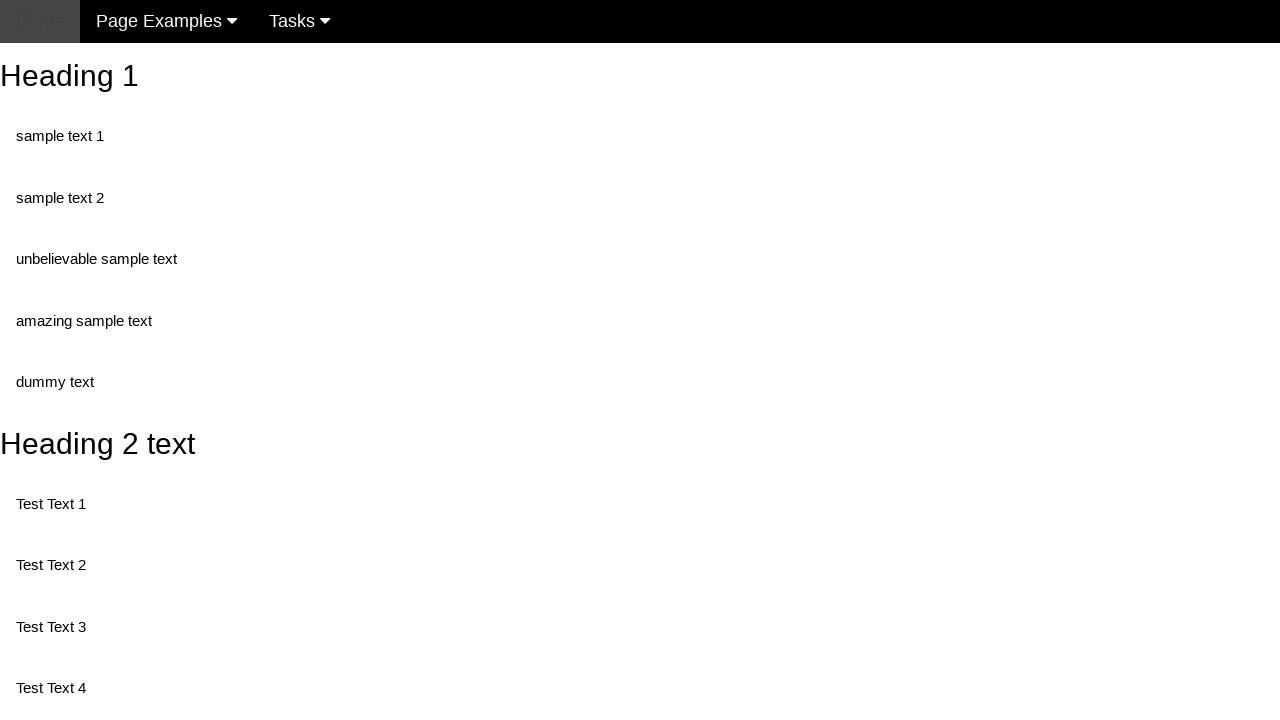

Element with class 'unbelievable' is visible and ready
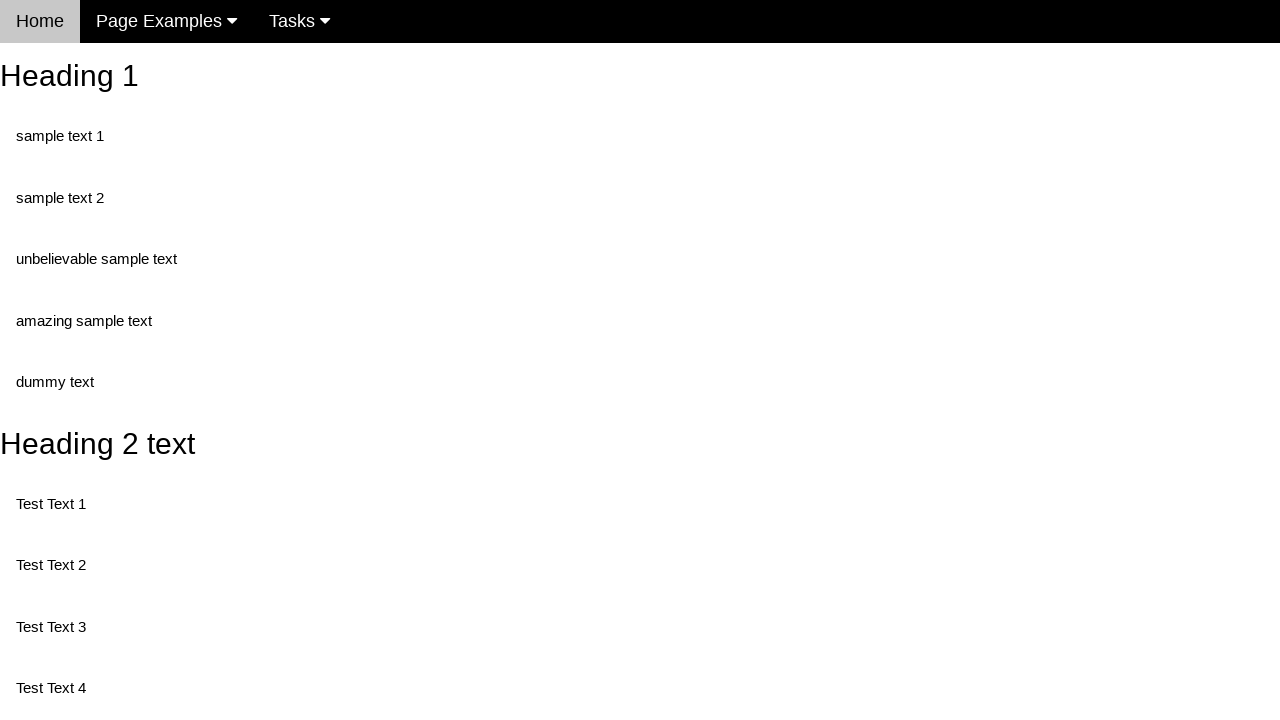

Retrieved text content from unbelievable element
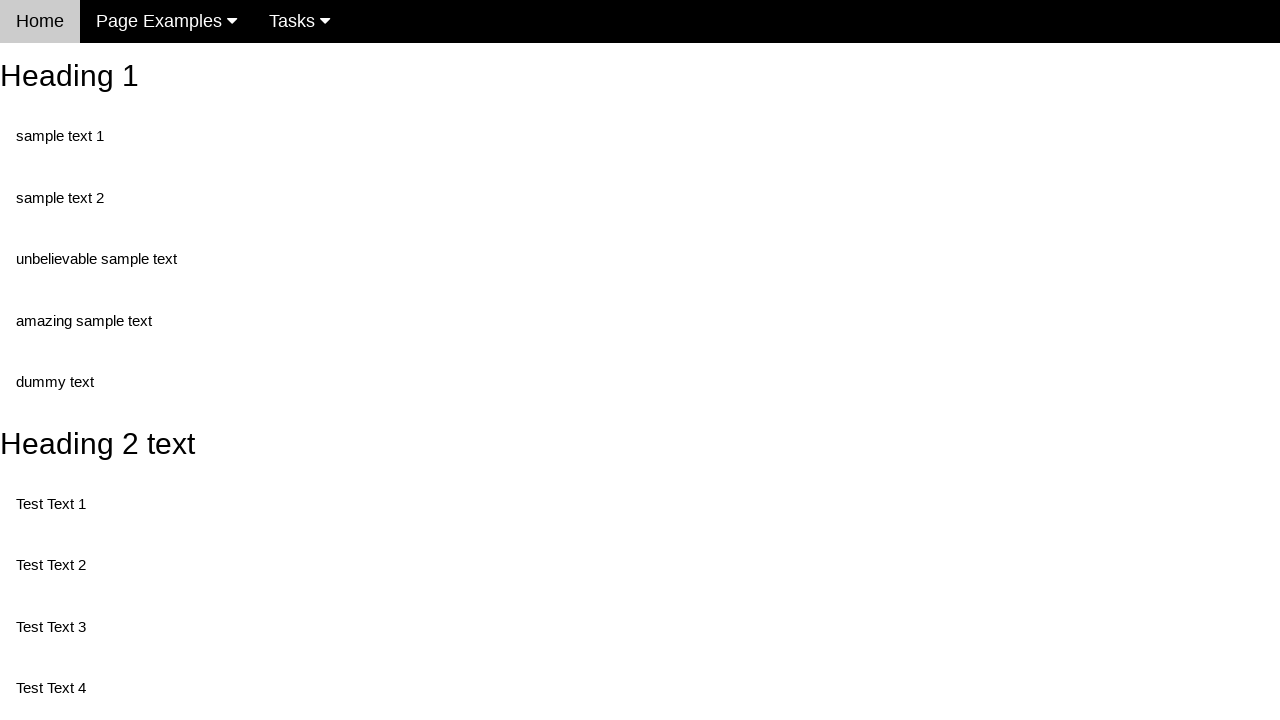

Verified element text matches 'unbelievable sample text' exactly
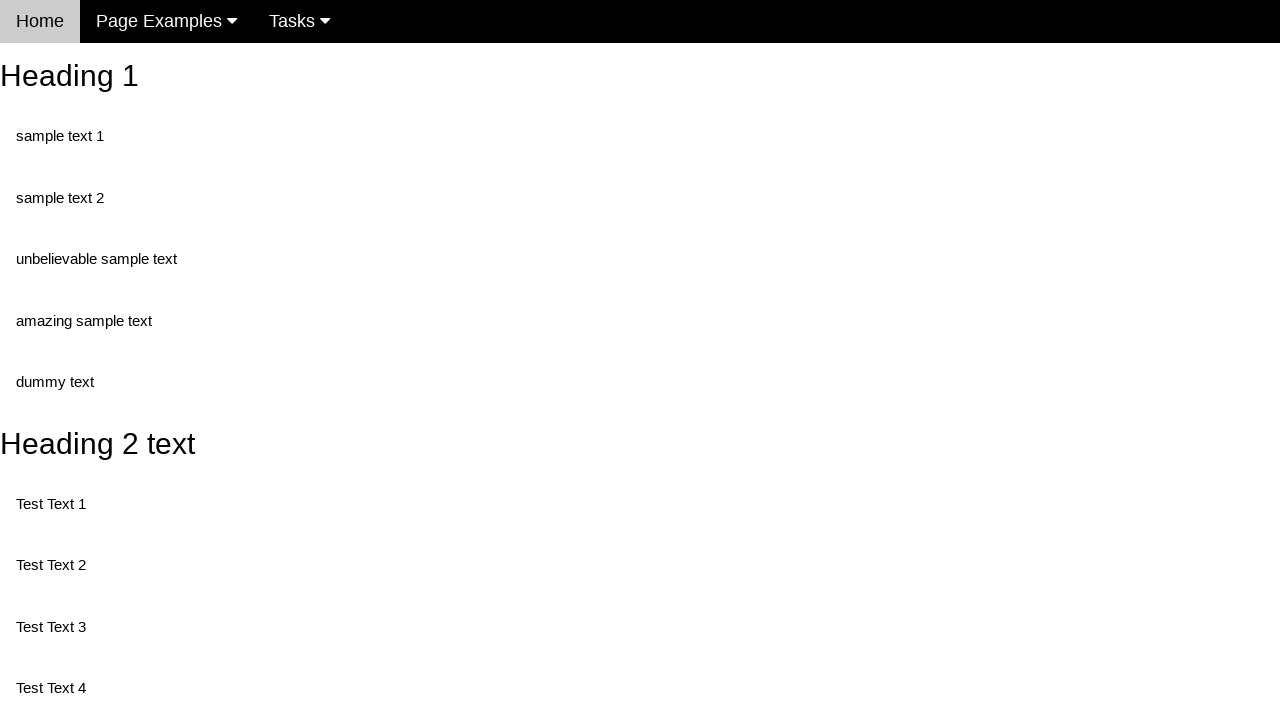

Verified lowercase element text matches 'unbelievable sample text'
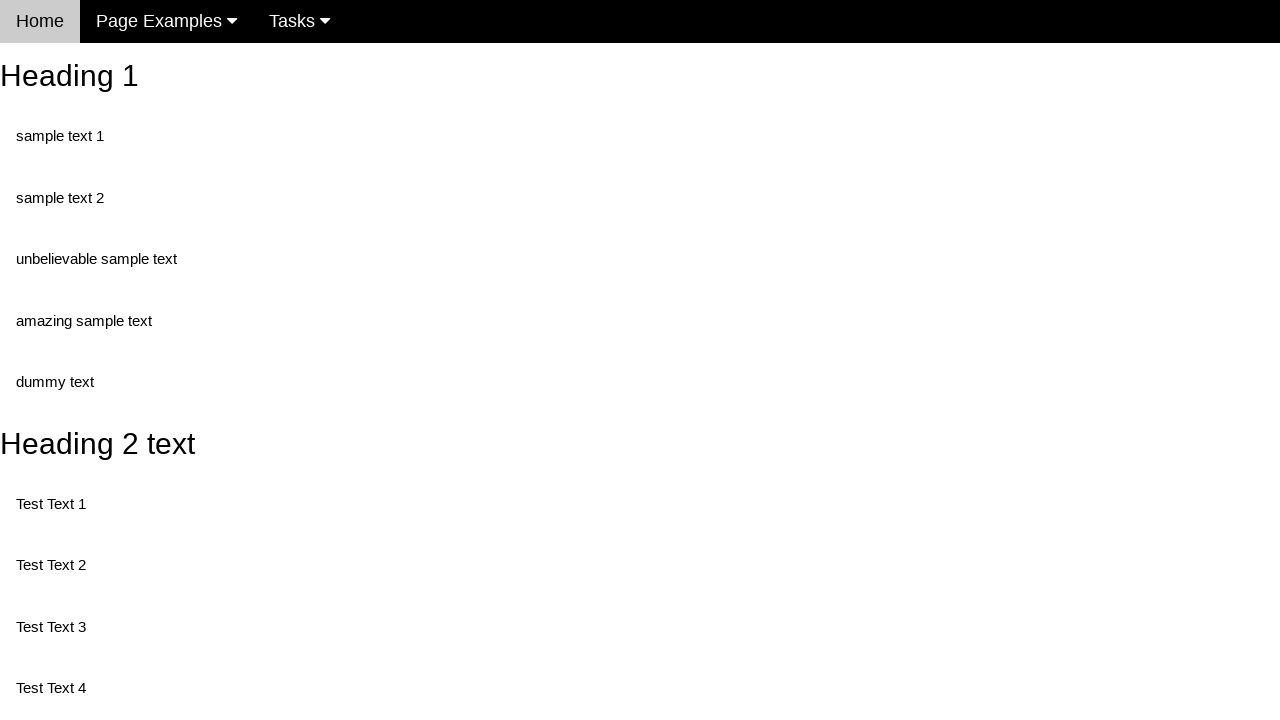

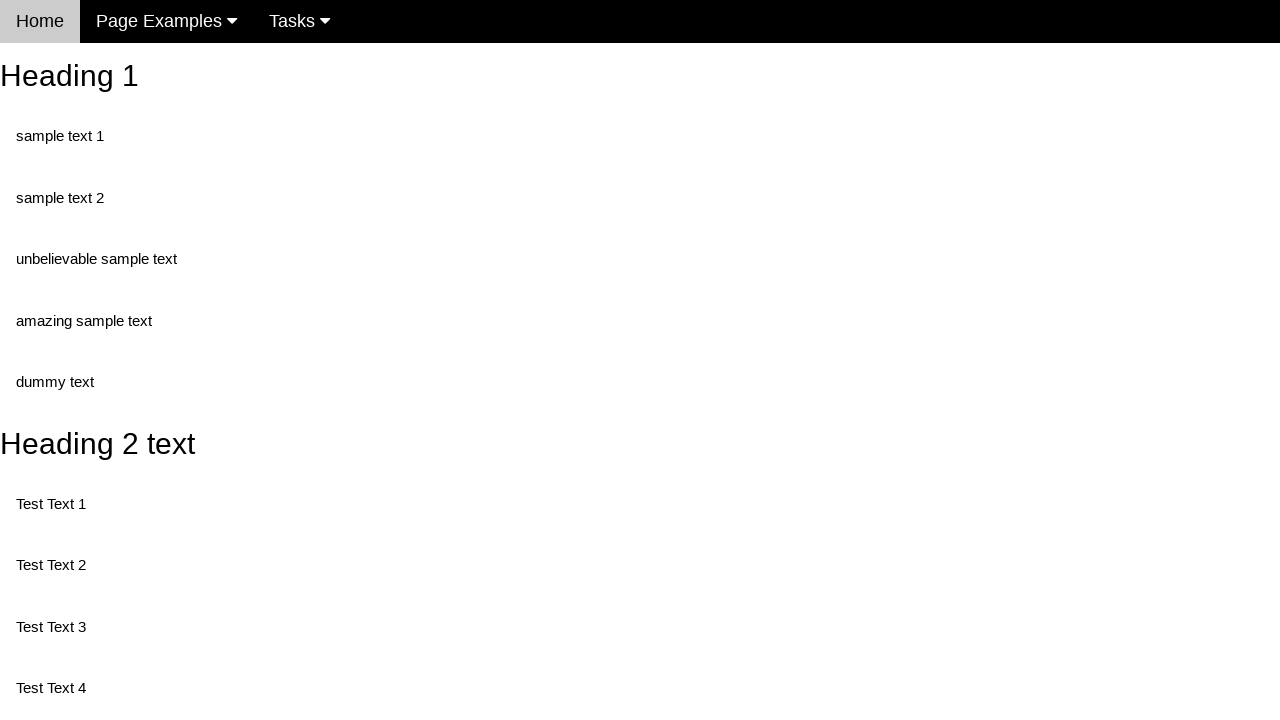